Tests JavaScript prompt alert functionality by clicking the prompt button, entering text into the alert, accepting it, and verifying the result message displays the entered text.

Starting URL: https://the-internet.herokuapp.com/javascript_alerts

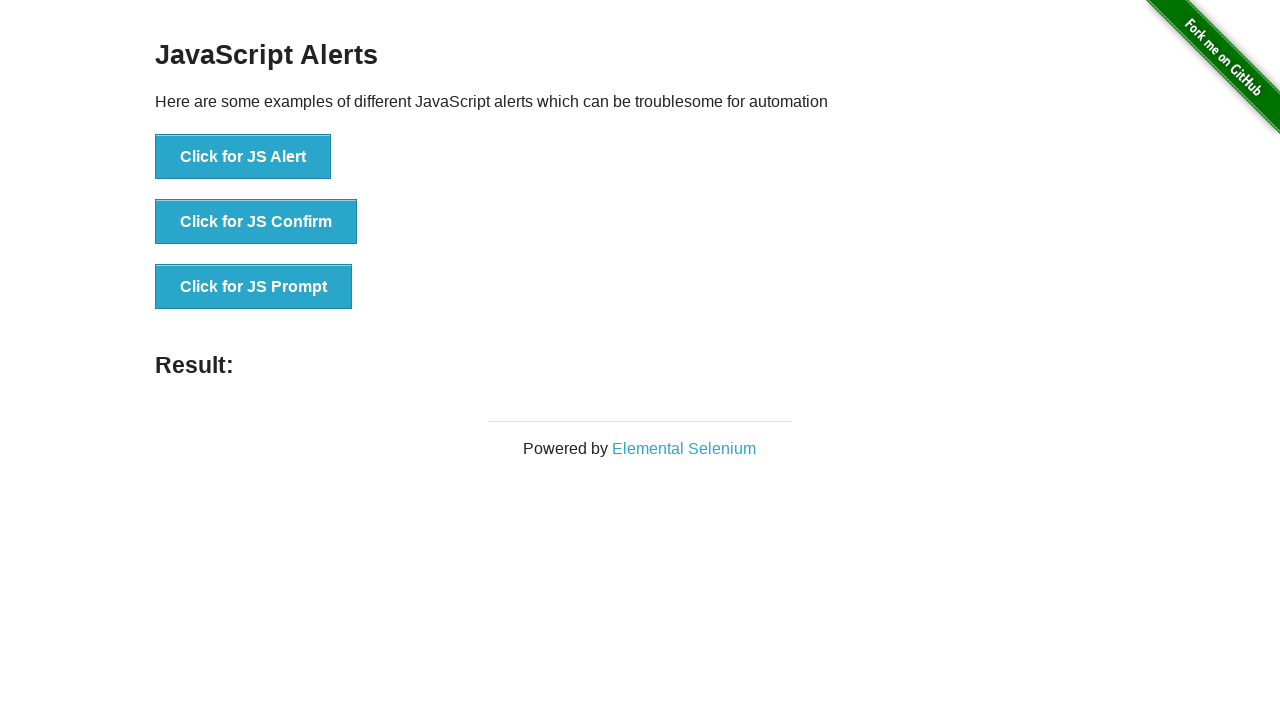

Clicked the JavaScript prompt button at (254, 287) on //button[@onclick="jsPrompt()"]
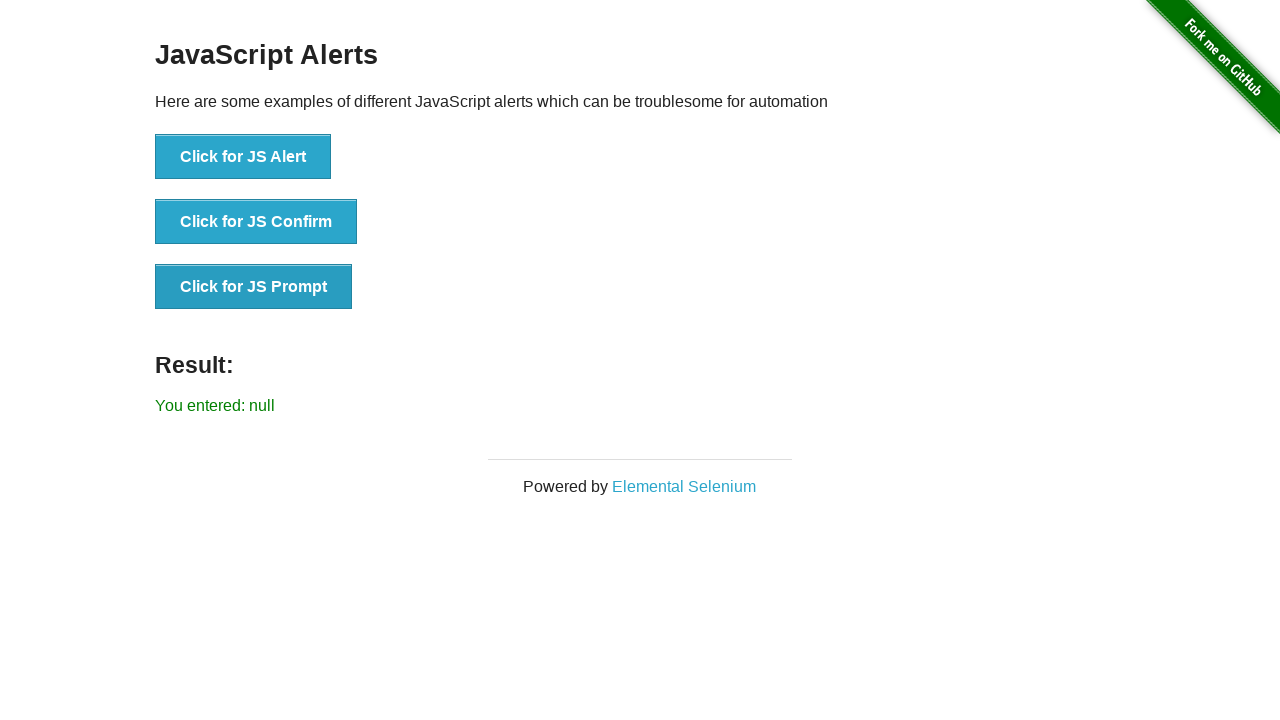

Set up dialog handler to accept prompt with 'PRAMOD'
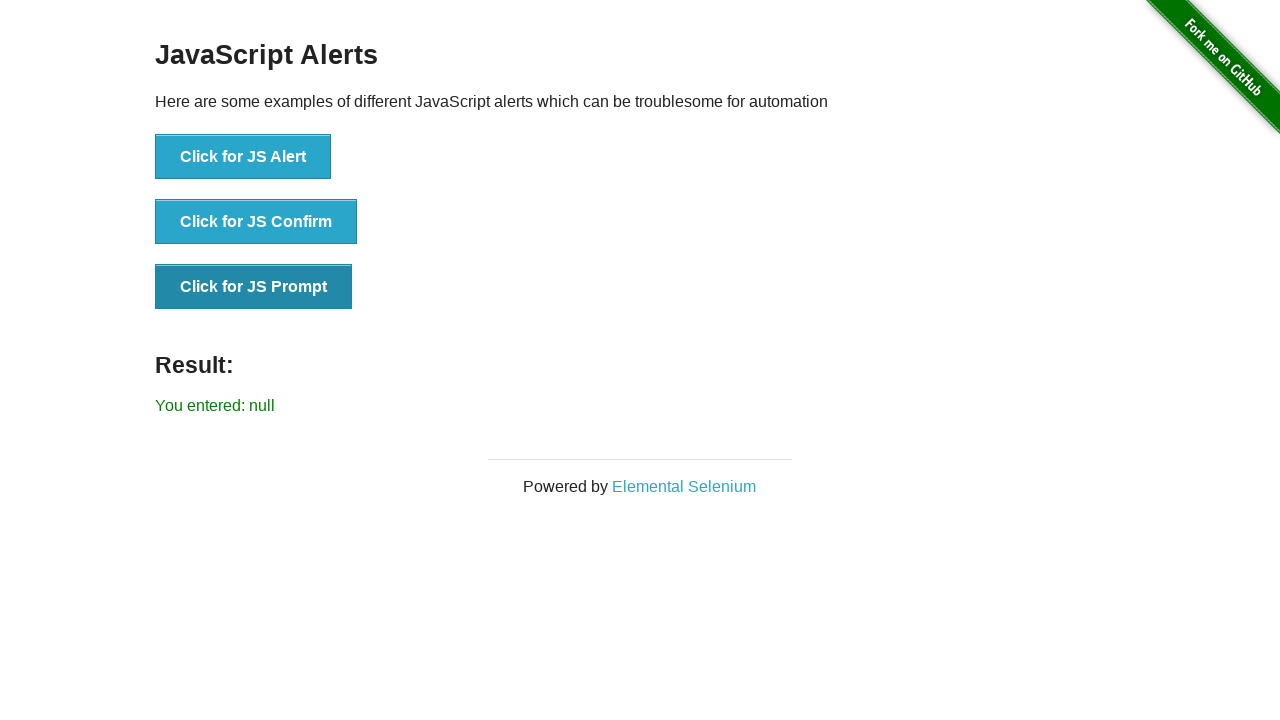

Re-clicked the JavaScript prompt button to trigger dialog with handler at (254, 287) on //button[@onclick="jsPrompt()"]
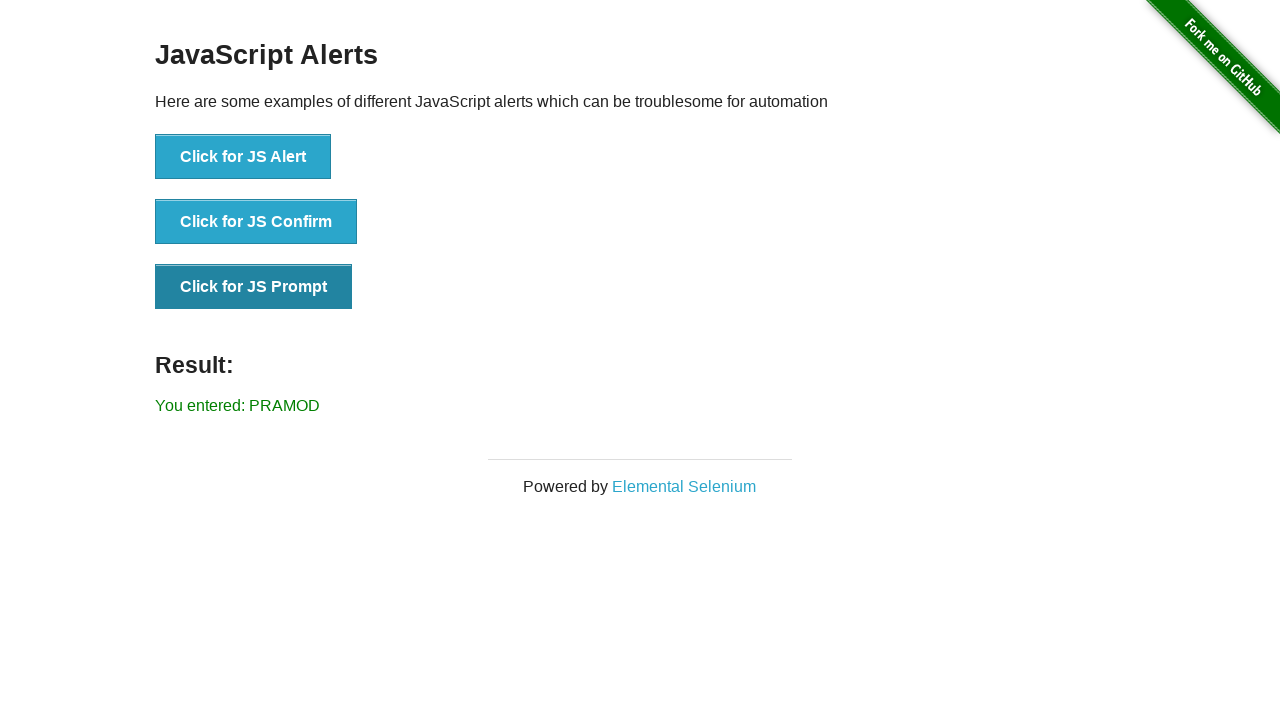

Result message element loaded
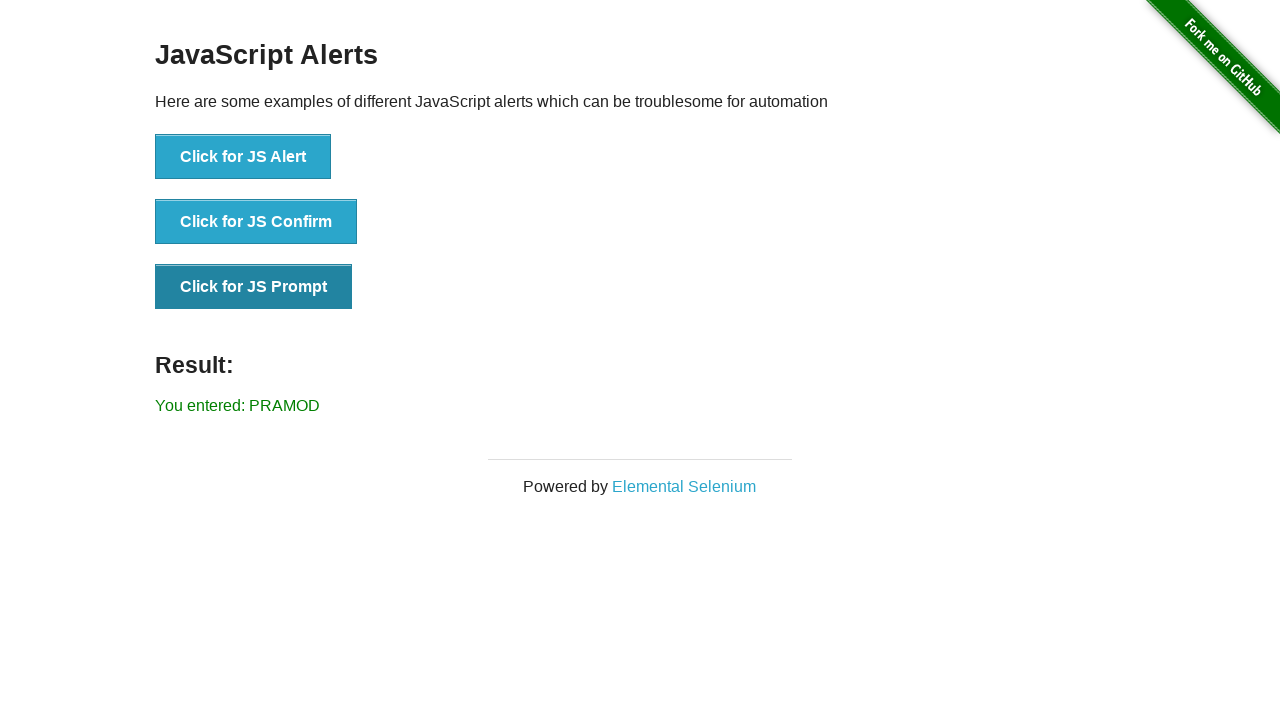

Retrieved result message text
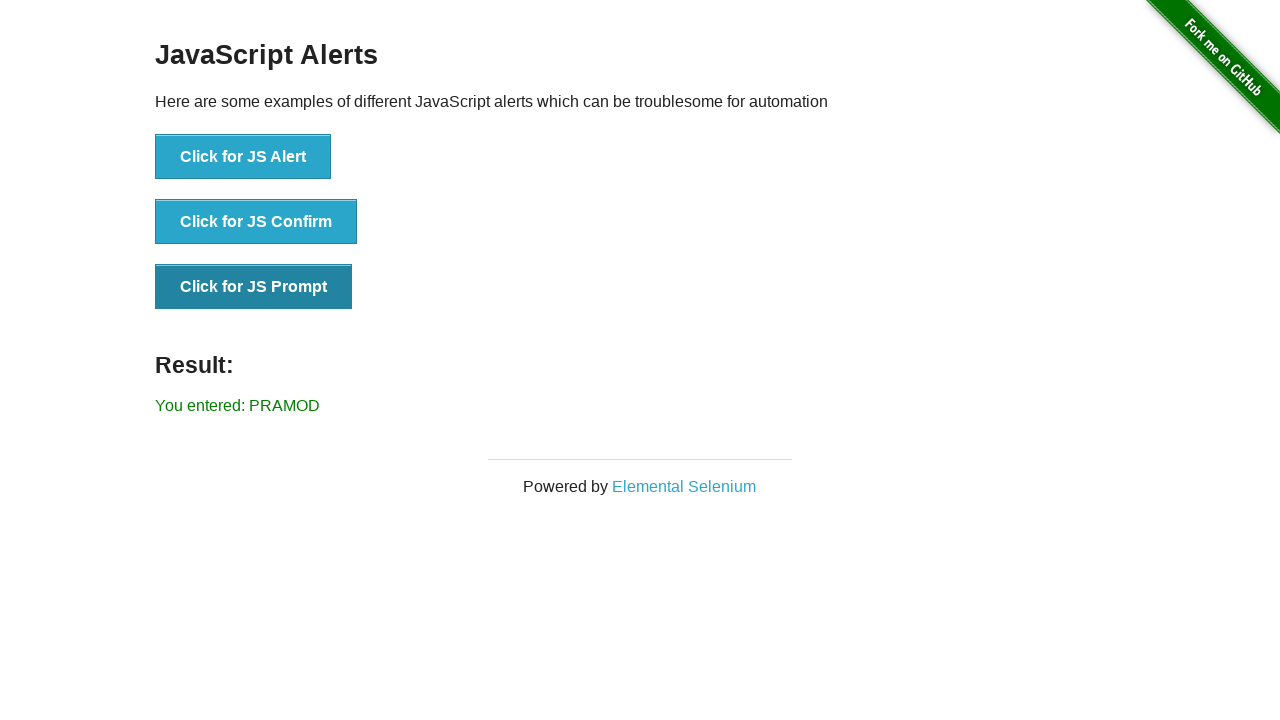

Verified result message displays 'You entered: PRAMOD'
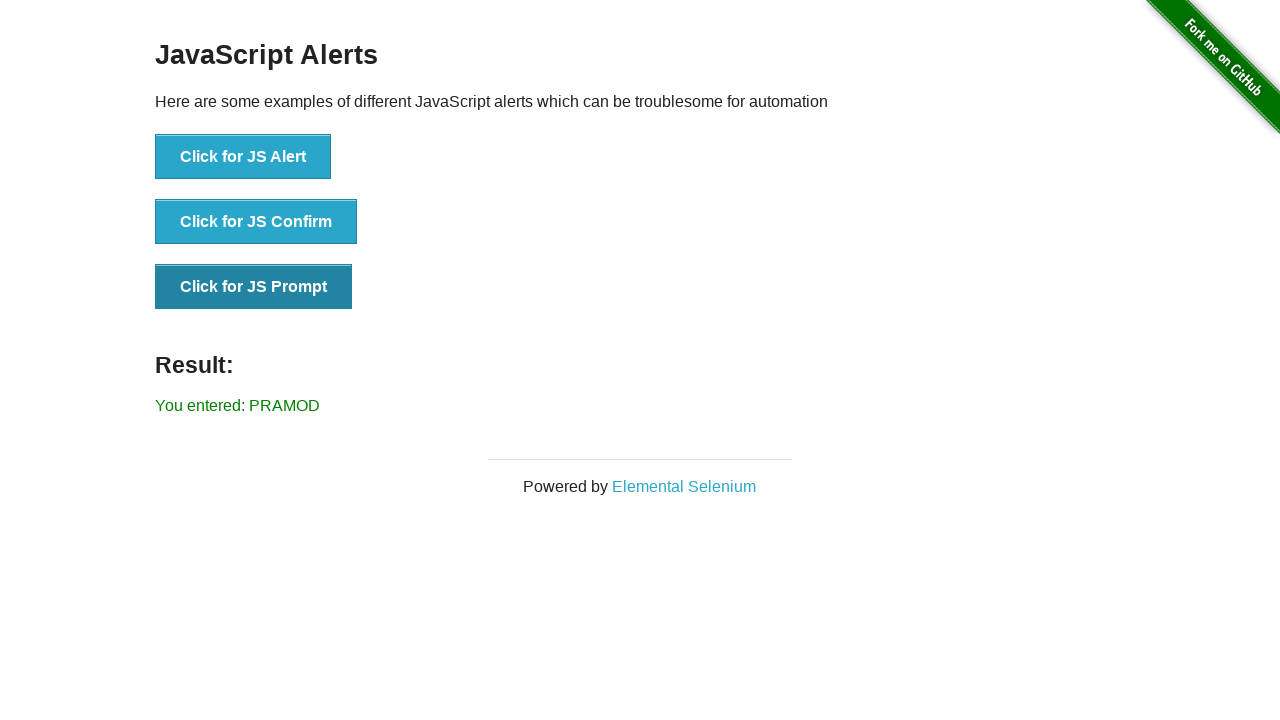

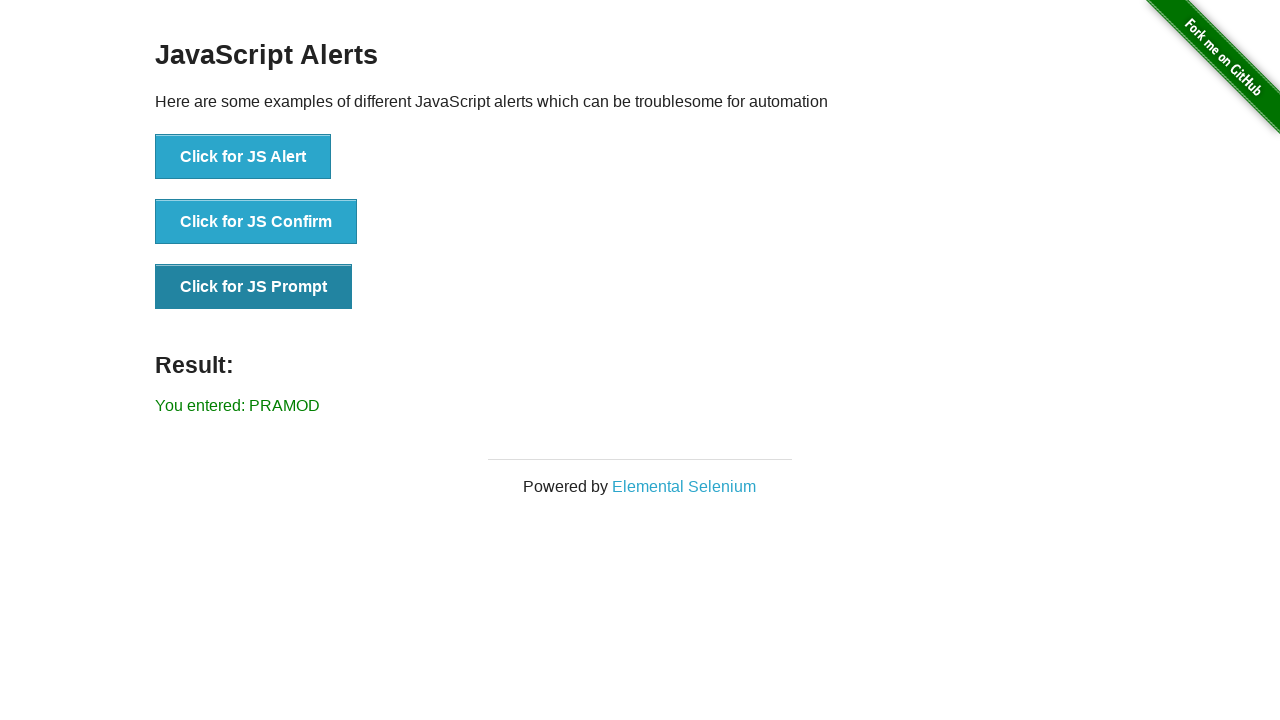